Tests that new todo items are appended to the bottom of the list by creating 3 items and verifying the count displays correctly.

Starting URL: https://demo.playwright.dev/todomvc

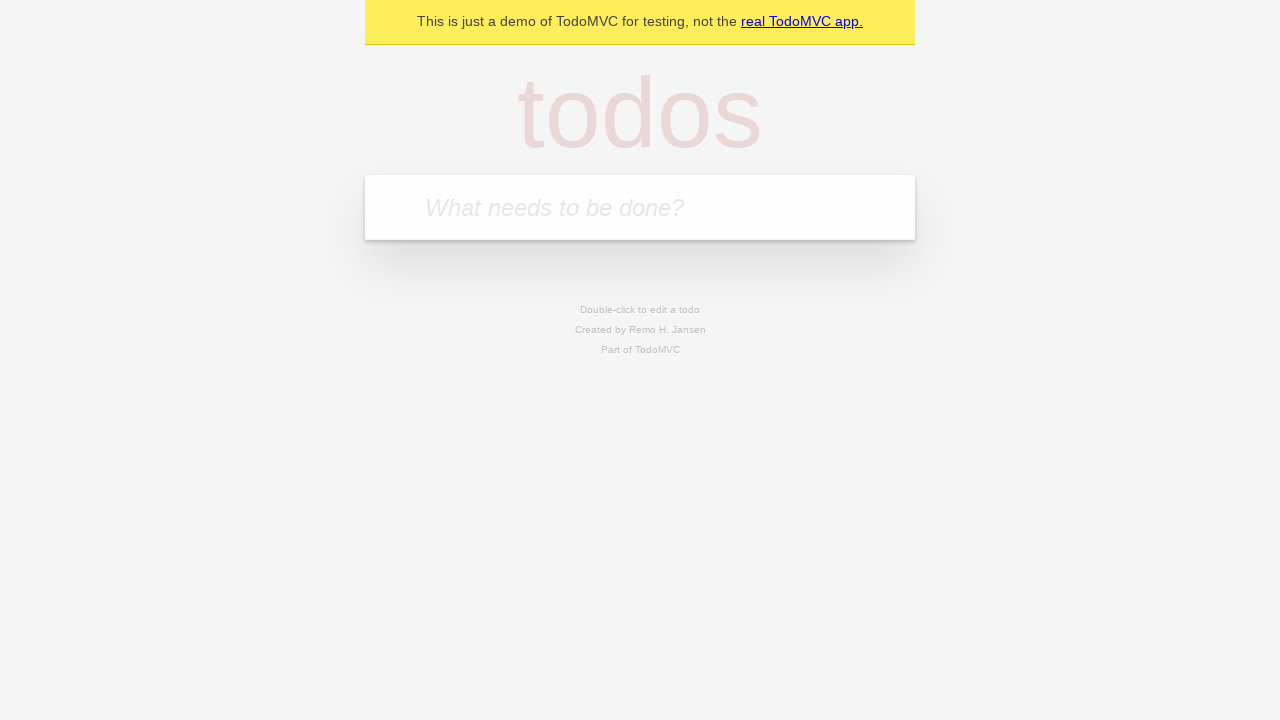

Located the 'What needs to be done?' input field
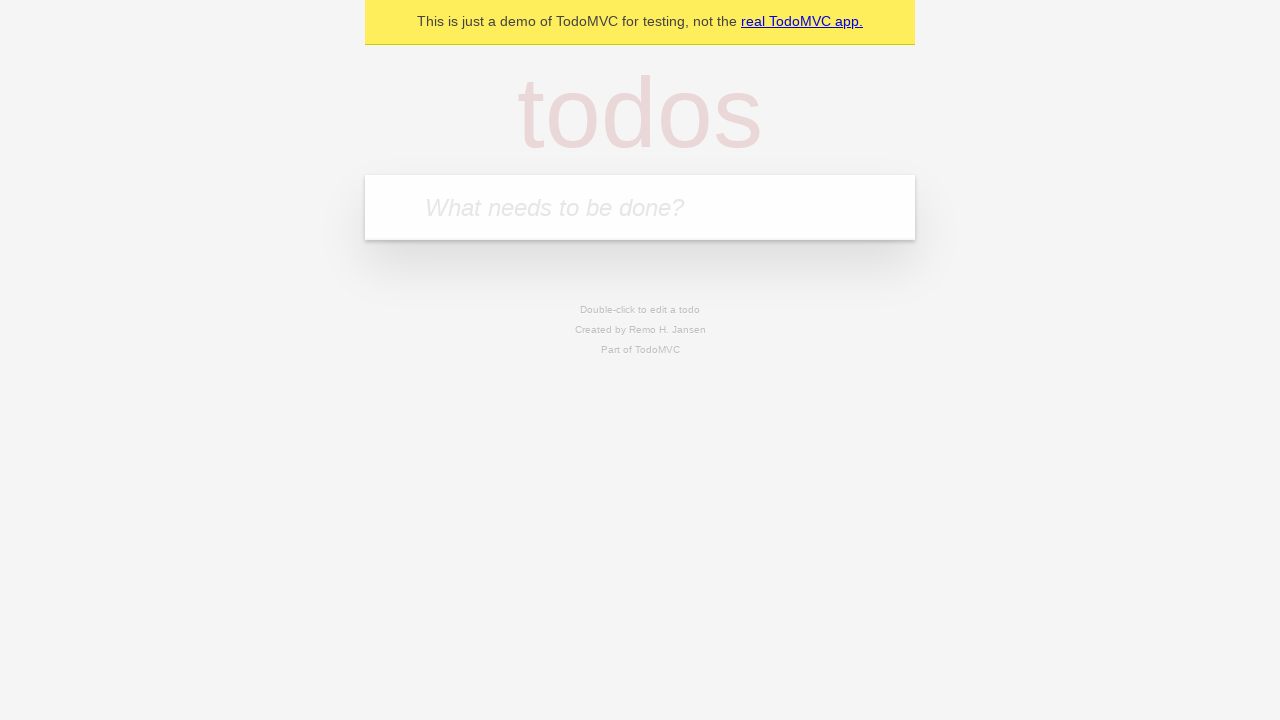

Filled input field with 'buy some cheese' on internal:attr=[placeholder="What needs to be done?"i]
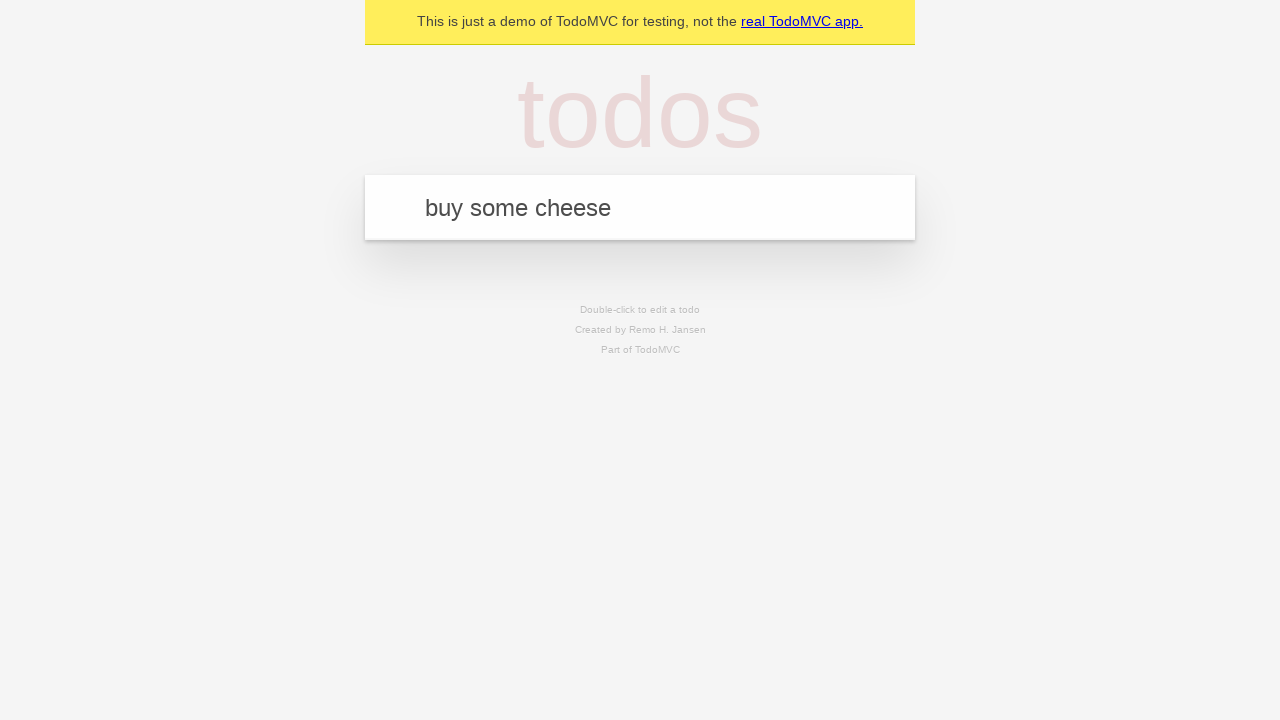

Pressed Enter to add 'buy some cheese' to the list on internal:attr=[placeholder="What needs to be done?"i]
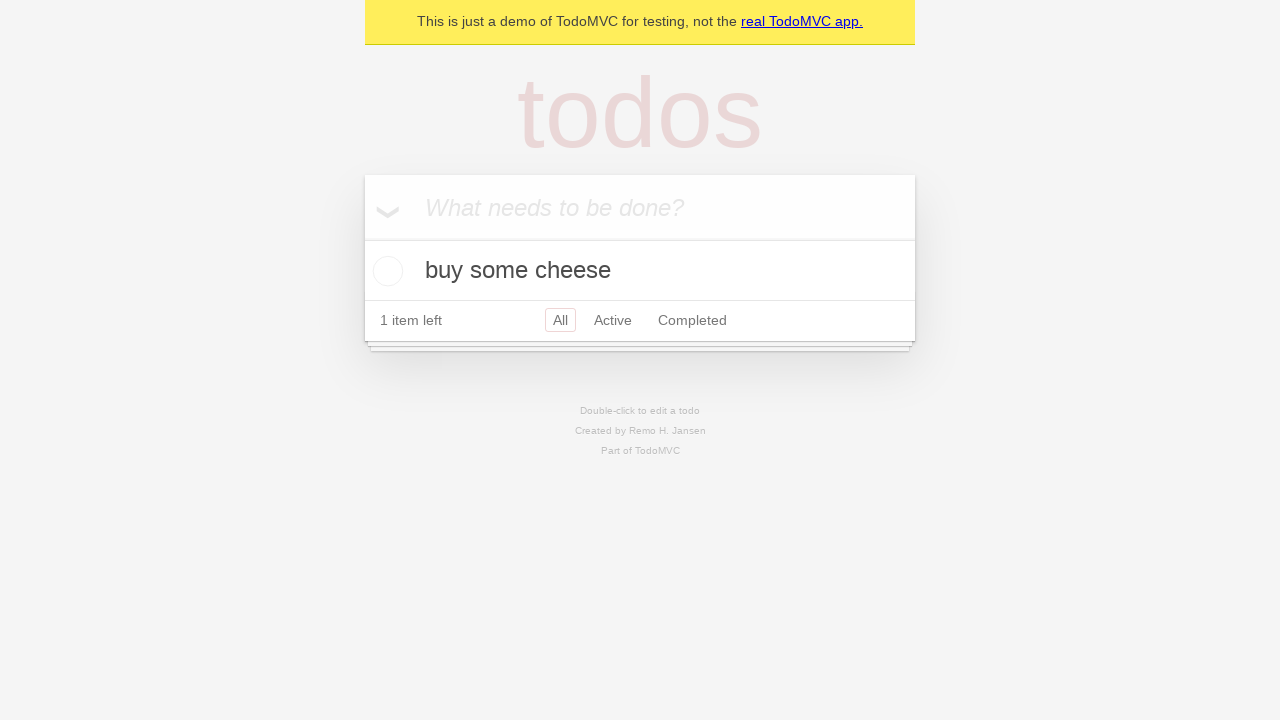

Filled input field with 'feed the cat' on internal:attr=[placeholder="What needs to be done?"i]
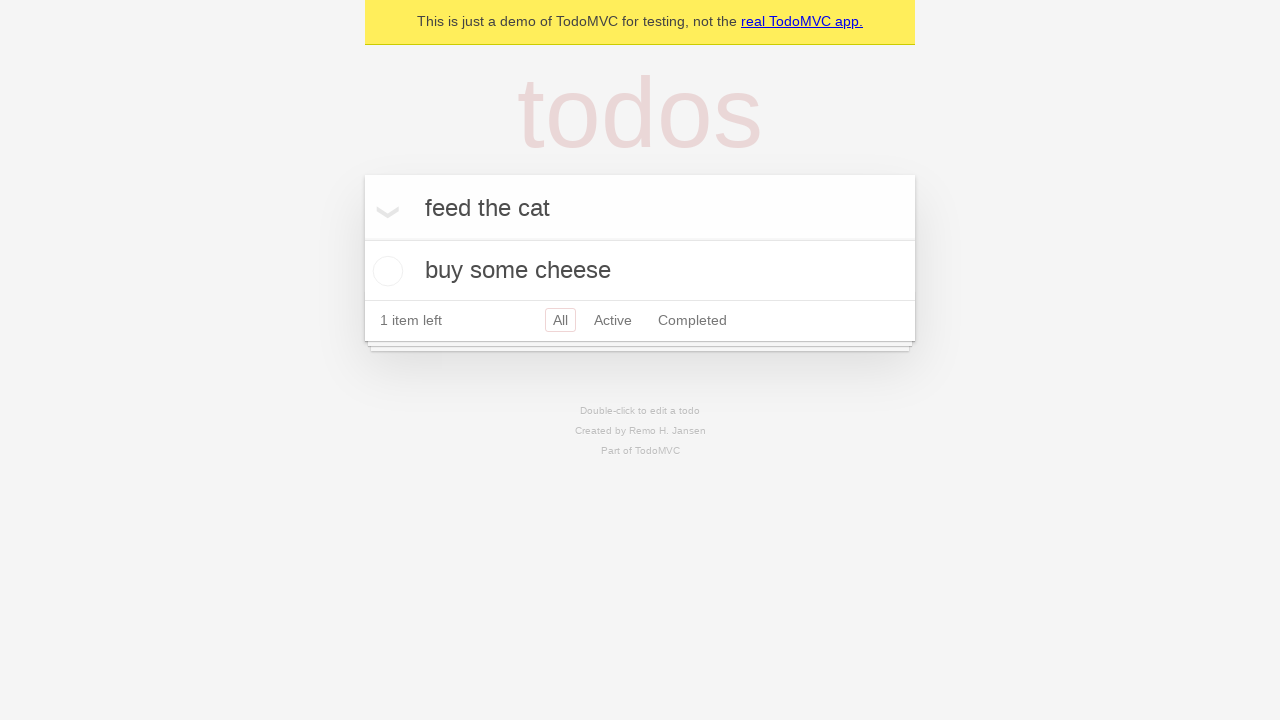

Pressed Enter to add 'feed the cat' to the list on internal:attr=[placeholder="What needs to be done?"i]
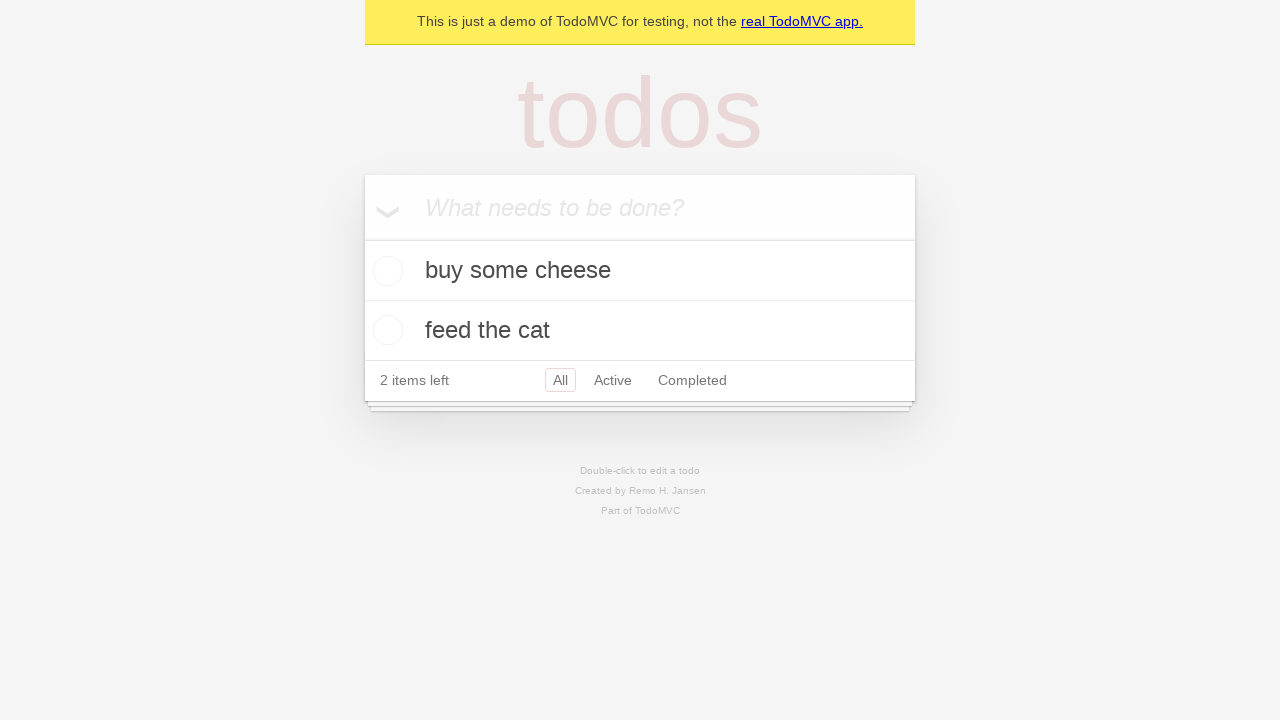

Filled input field with 'book a doctors appointment' on internal:attr=[placeholder="What needs to be done?"i]
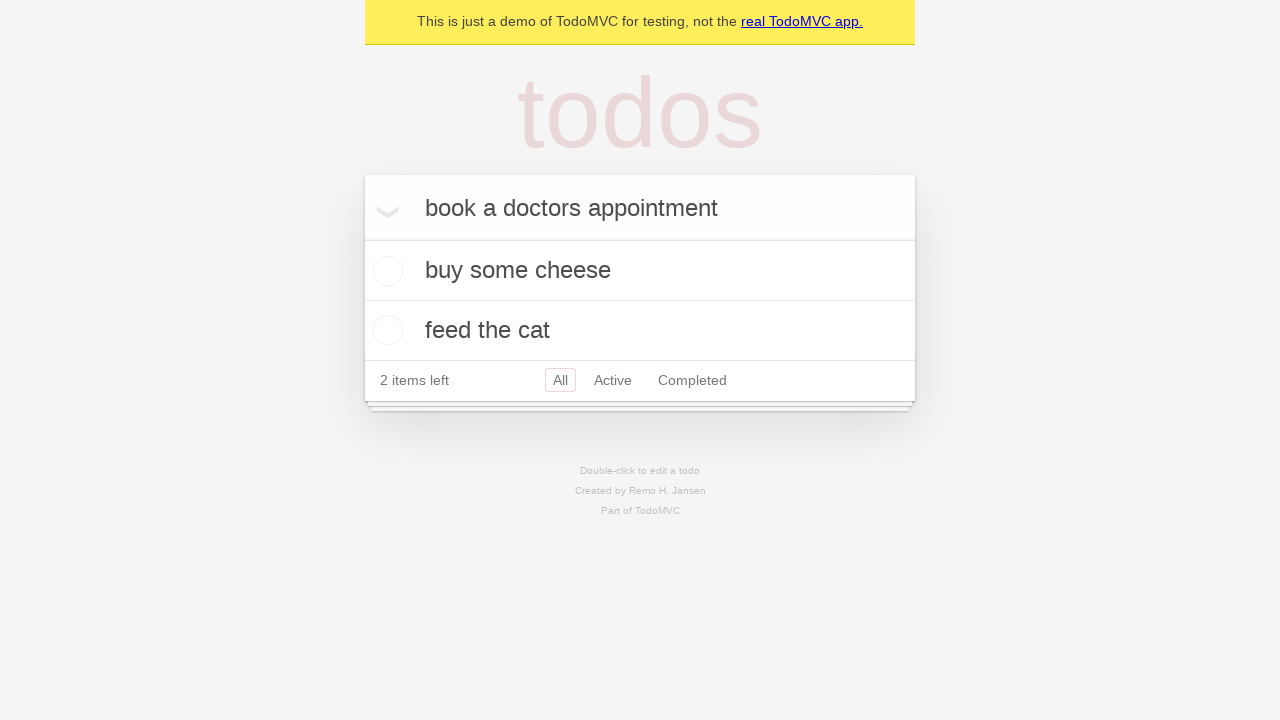

Pressed Enter to add 'book a doctors appointment' to the list on internal:attr=[placeholder="What needs to be done?"i]
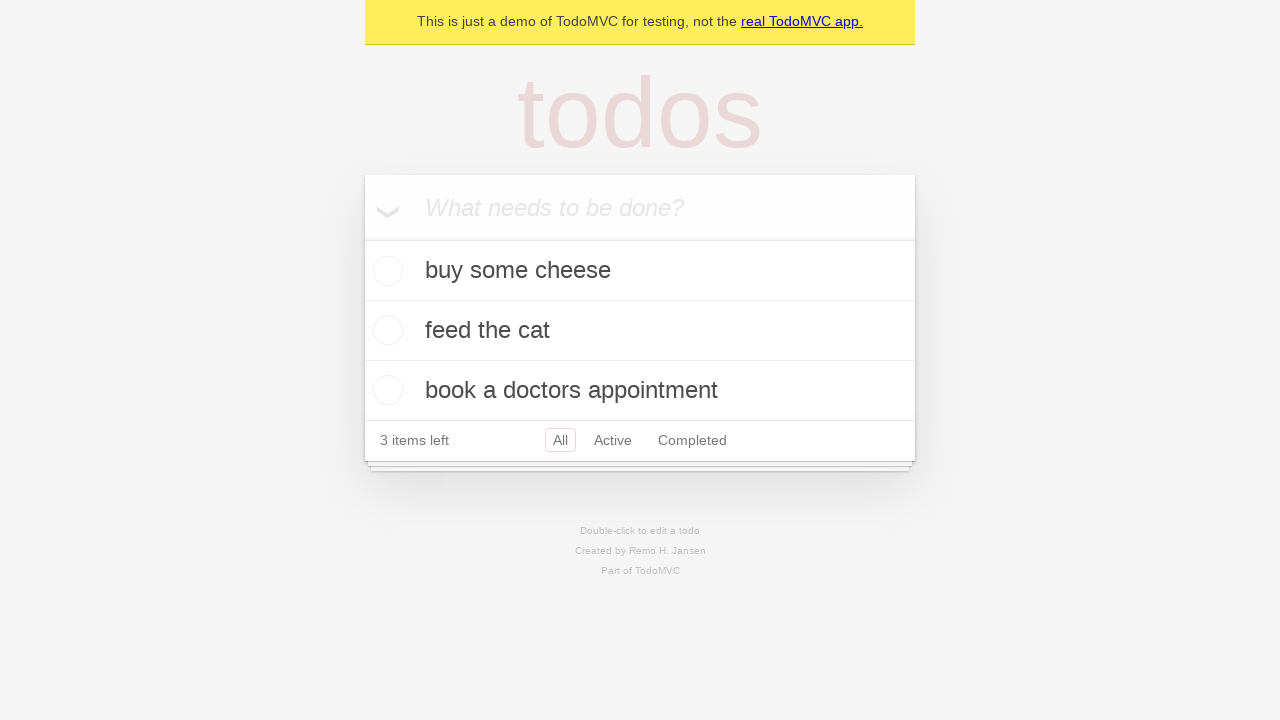

Verified that '3 items left' counter is displayed
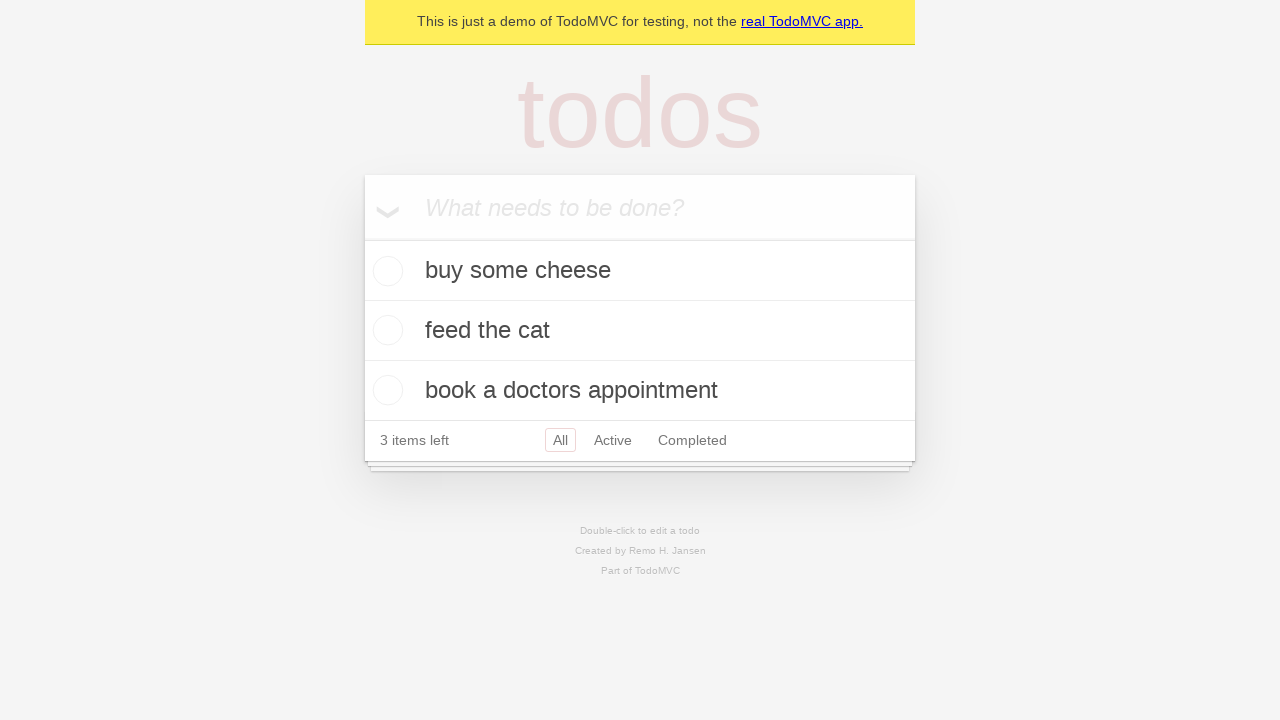

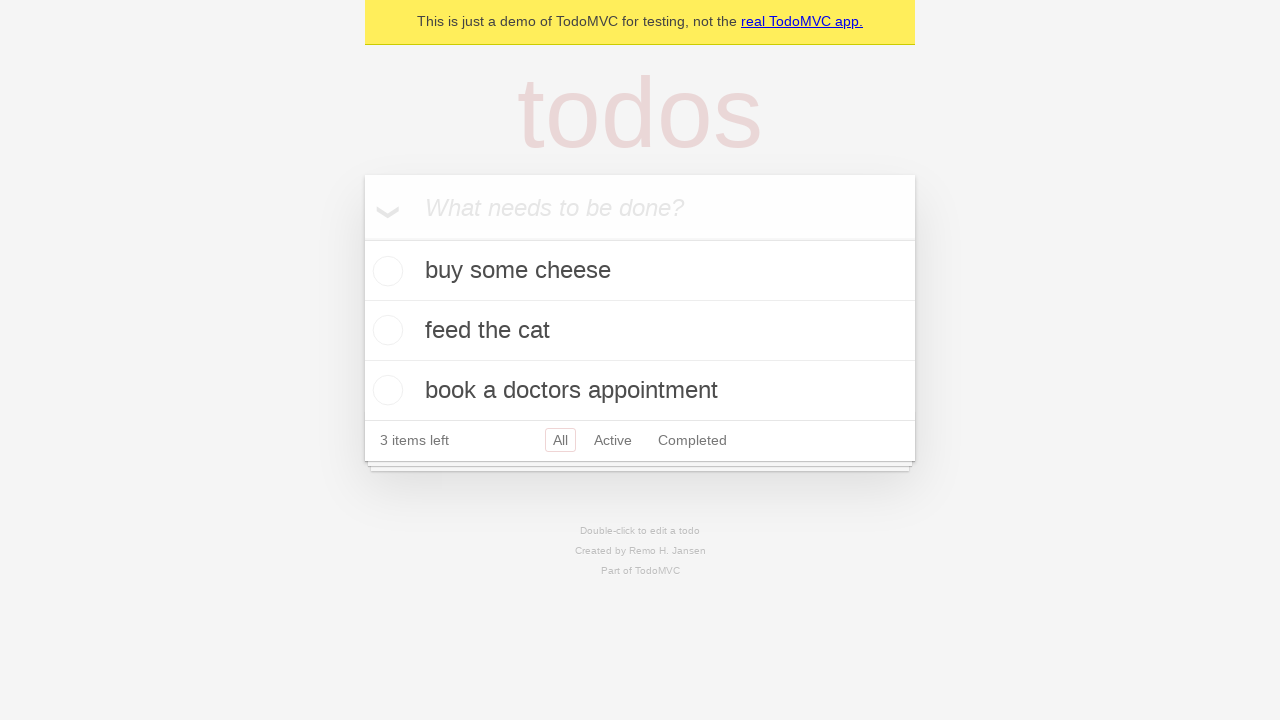